Tests the tooltip functionality on the DemoQA tool-tips page by hovering over a button and verifying that a tooltip appears with the expected attribute.

Starting URL: https://demoqa.com/tool-tips

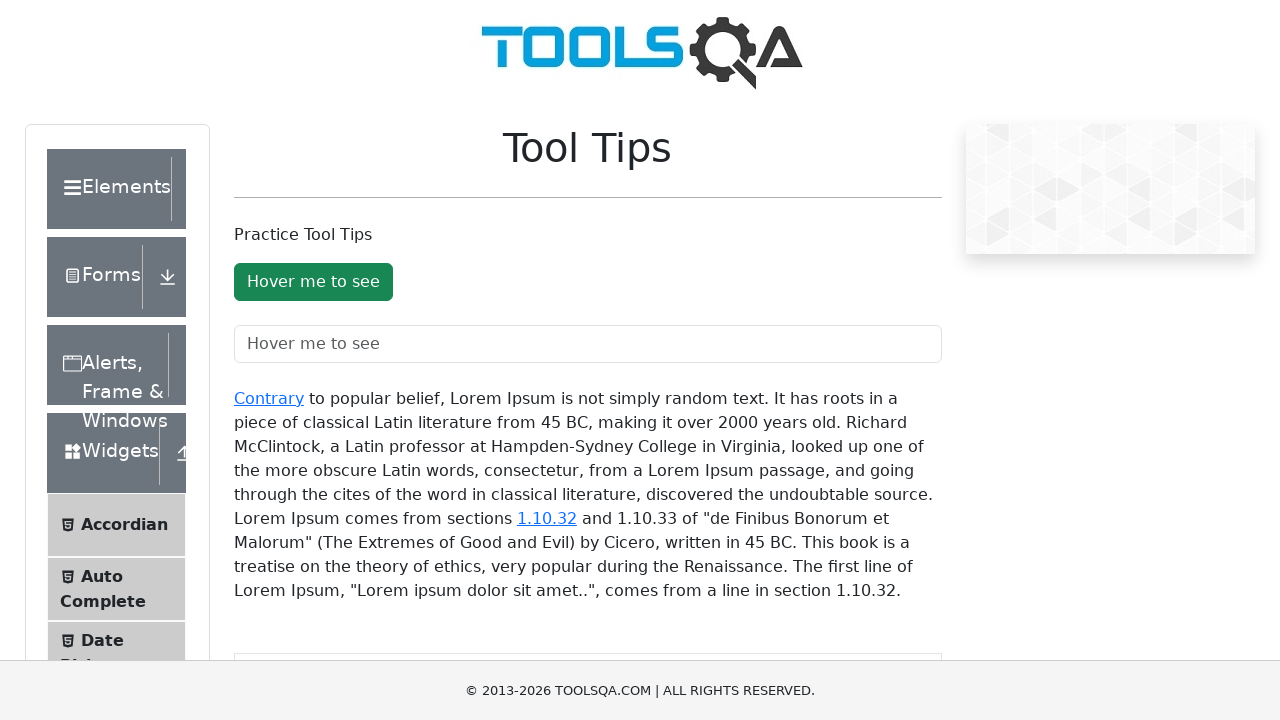

Hovered over the tooltip button at (313, 282) on #toolTipButton
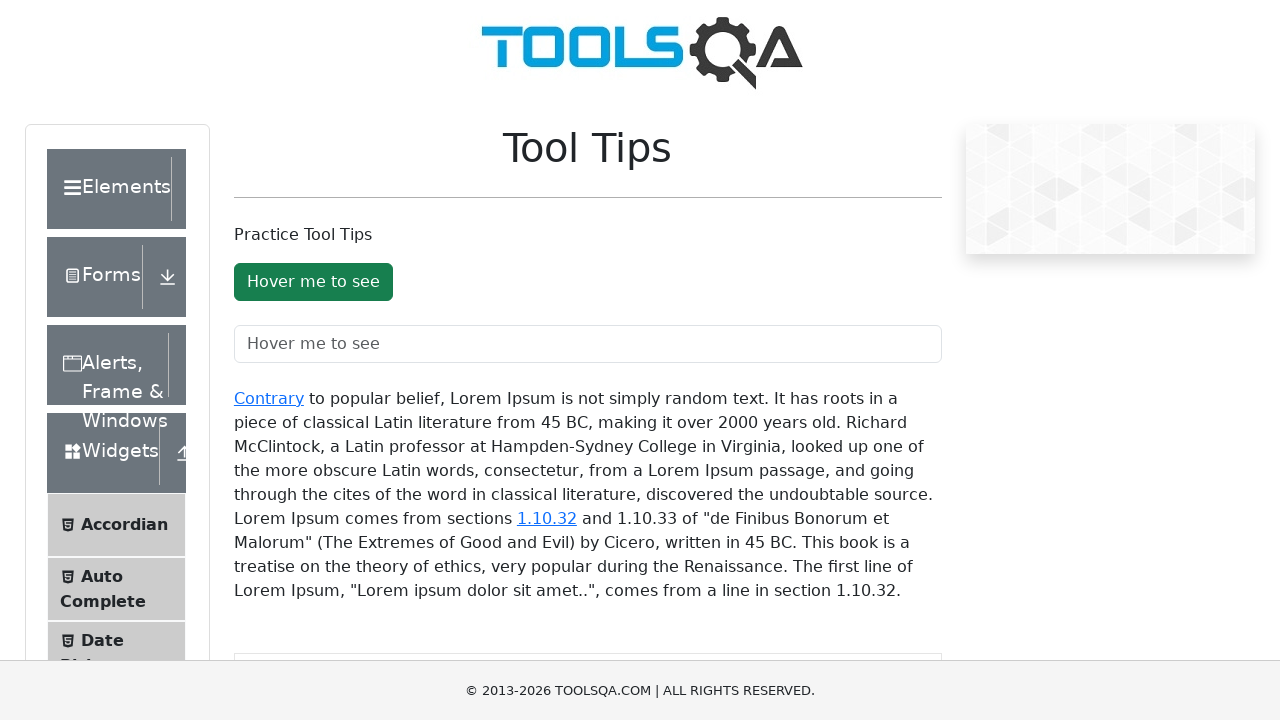

Verified tooltip button has aria-describedby attribute containing 'buttonToolTip'
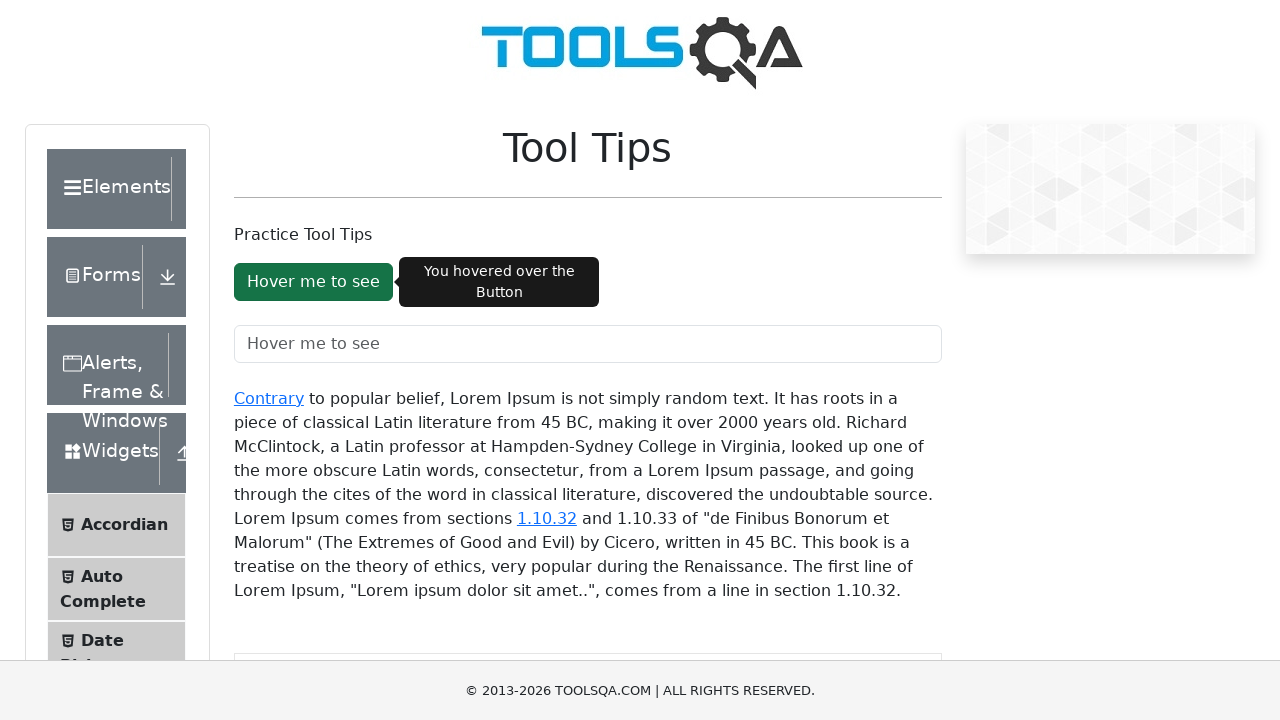

Confirmed tooltip element is visible
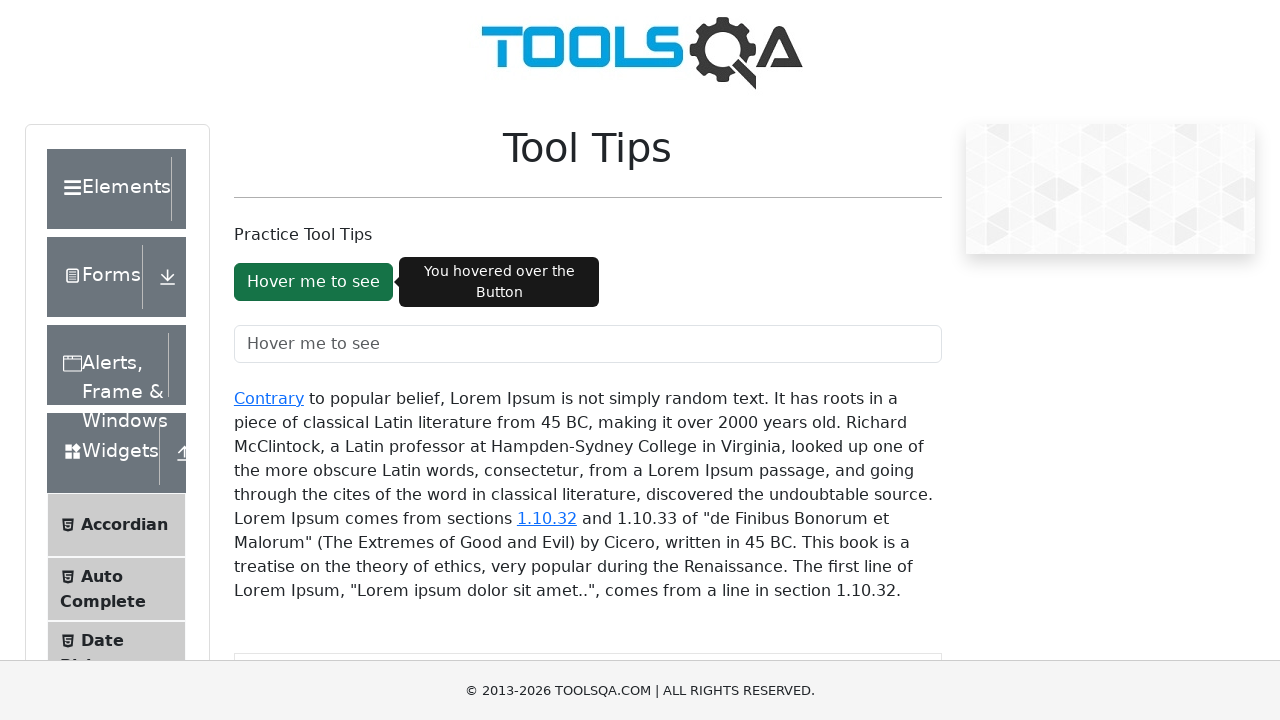

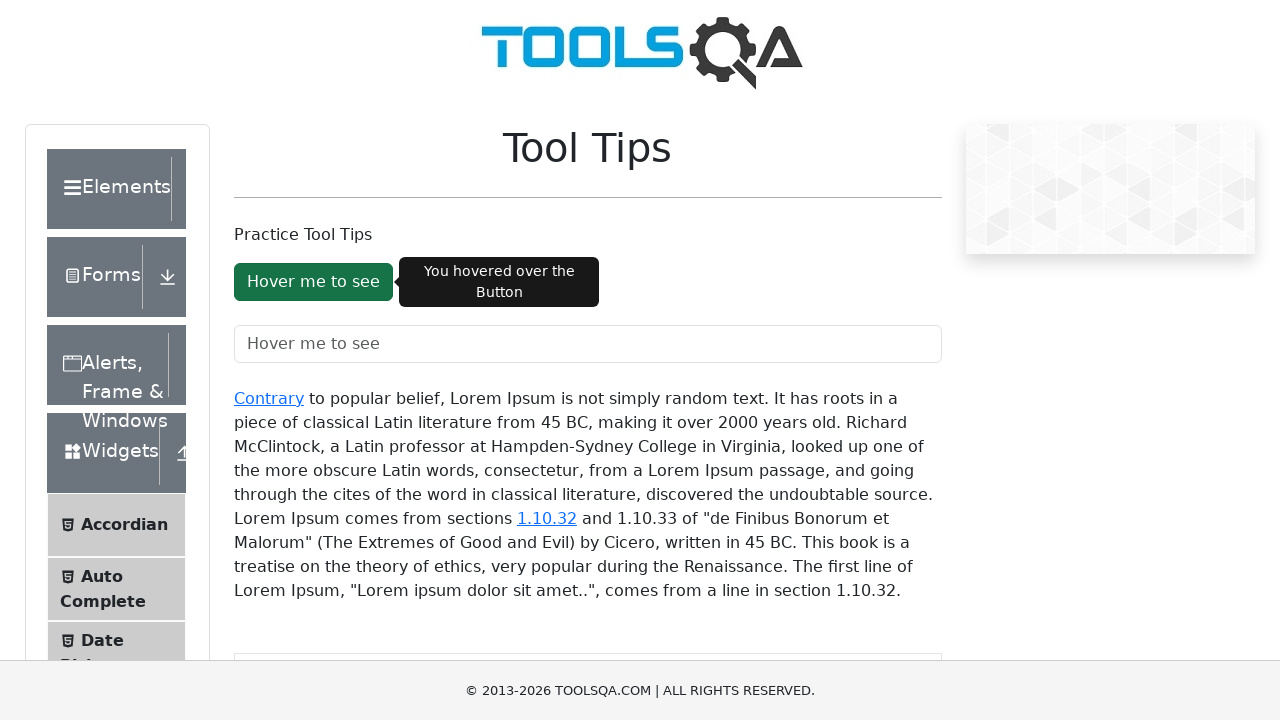